Tests window handling by clicking a link that opens a new tab, switching to the new tab, and verifying its title is "New Window"

Starting URL: https://the-internet.herokuapp.com/windows

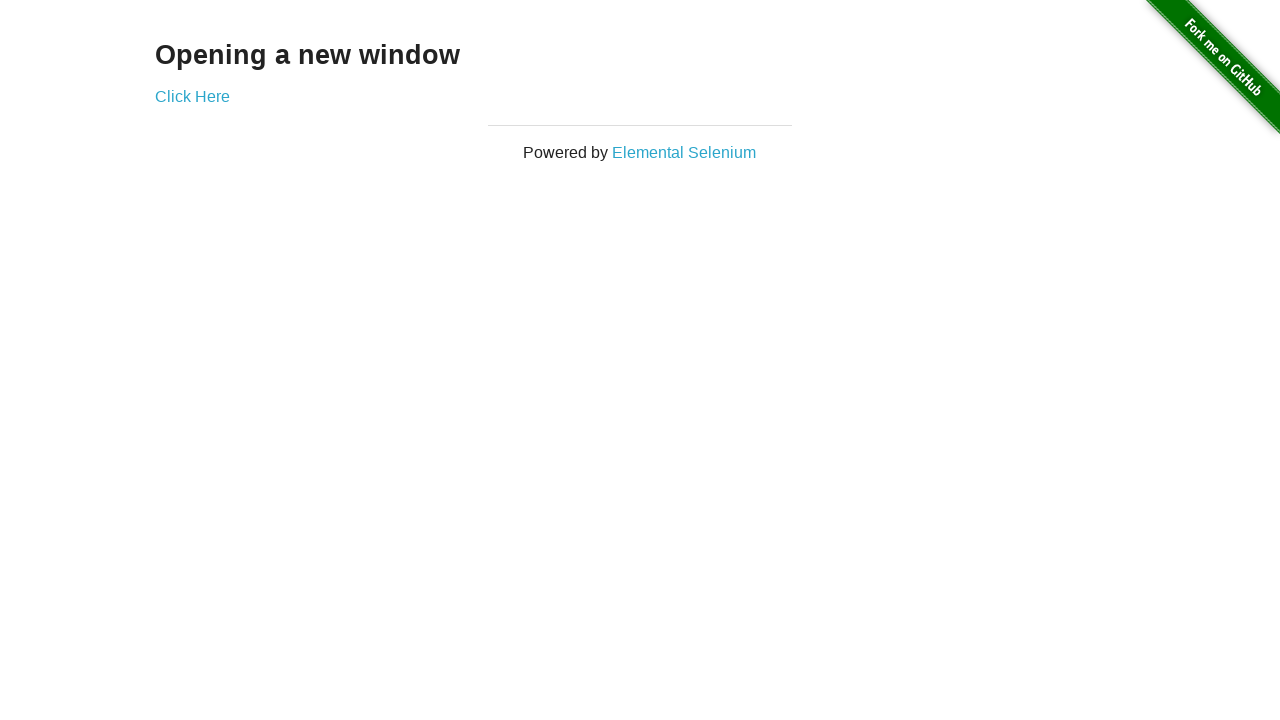

Navigated to https://the-internet.herokuapp.com/windows
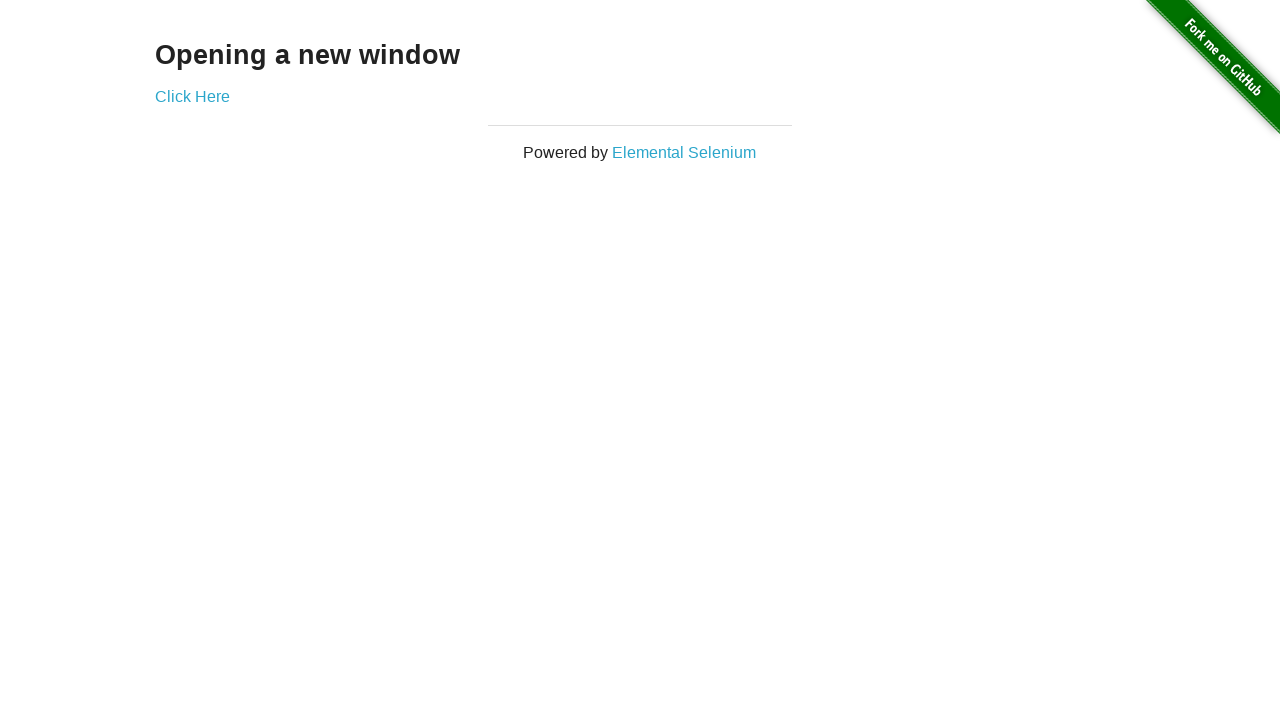

Clicked 'Click Here' link to open new tab at (192, 96) on xpath=//*[text()='Click Here']
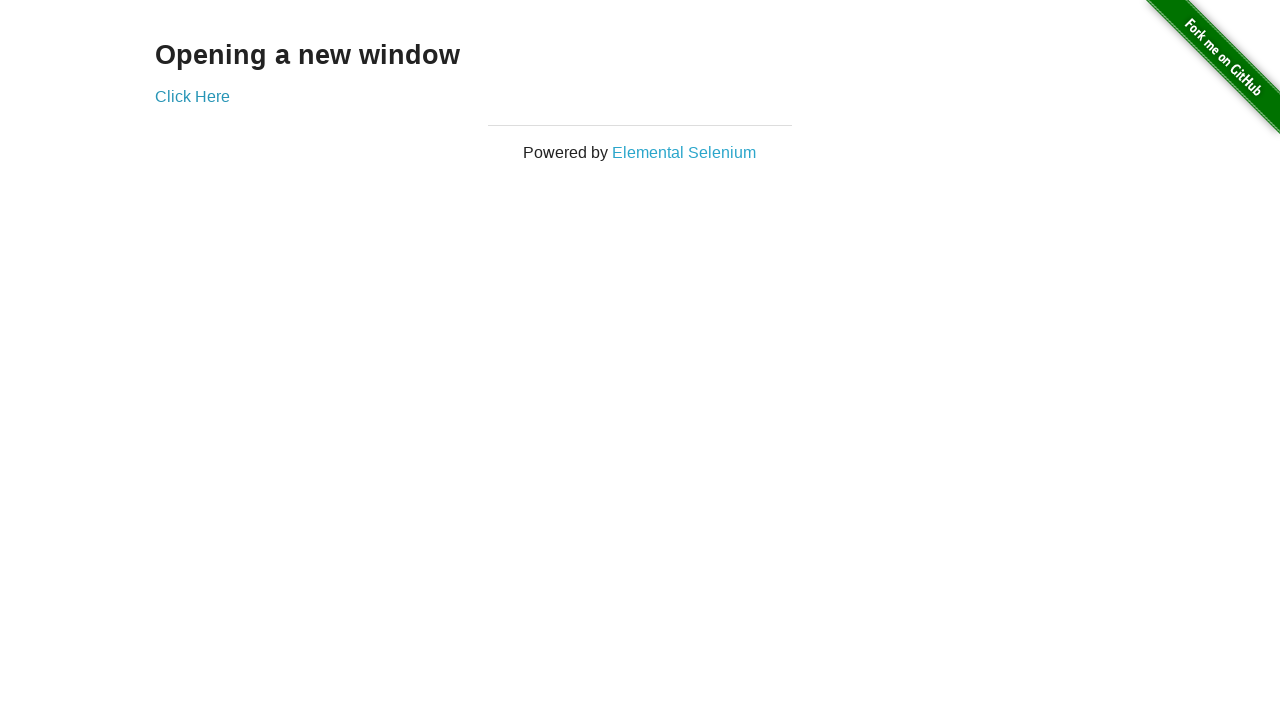

Retrieved new page/tab object
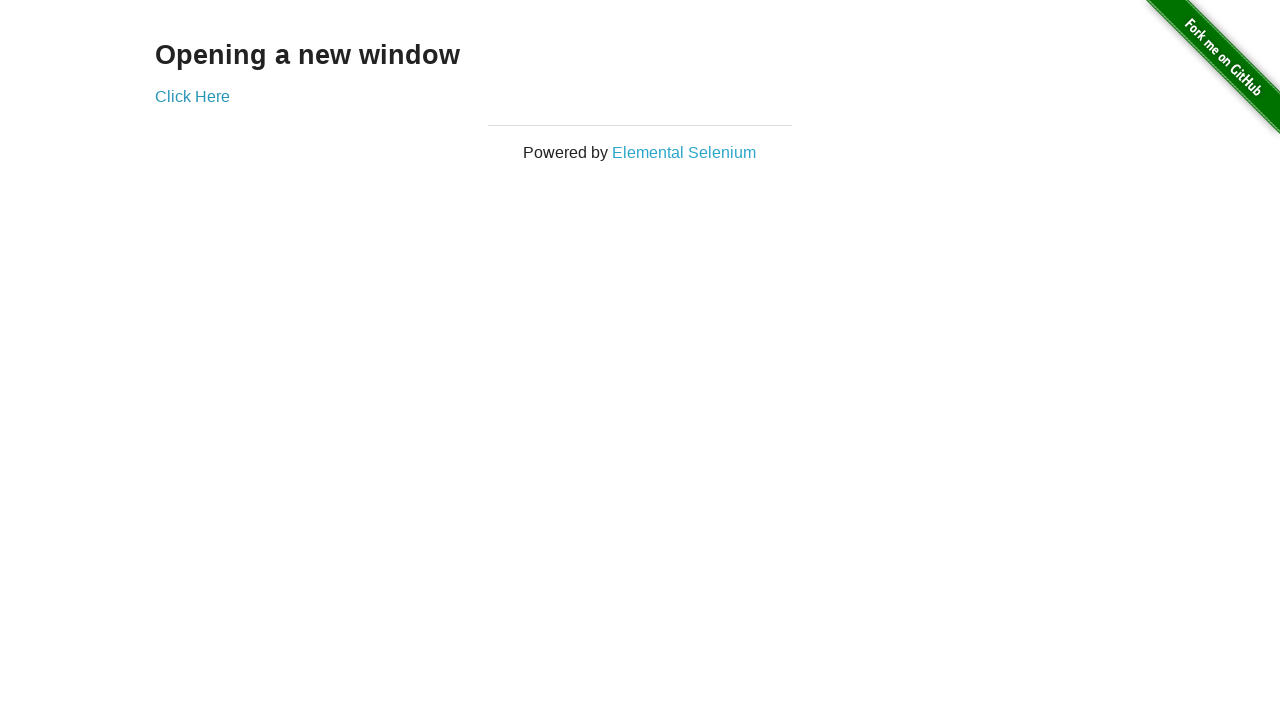

New tab fully loaded
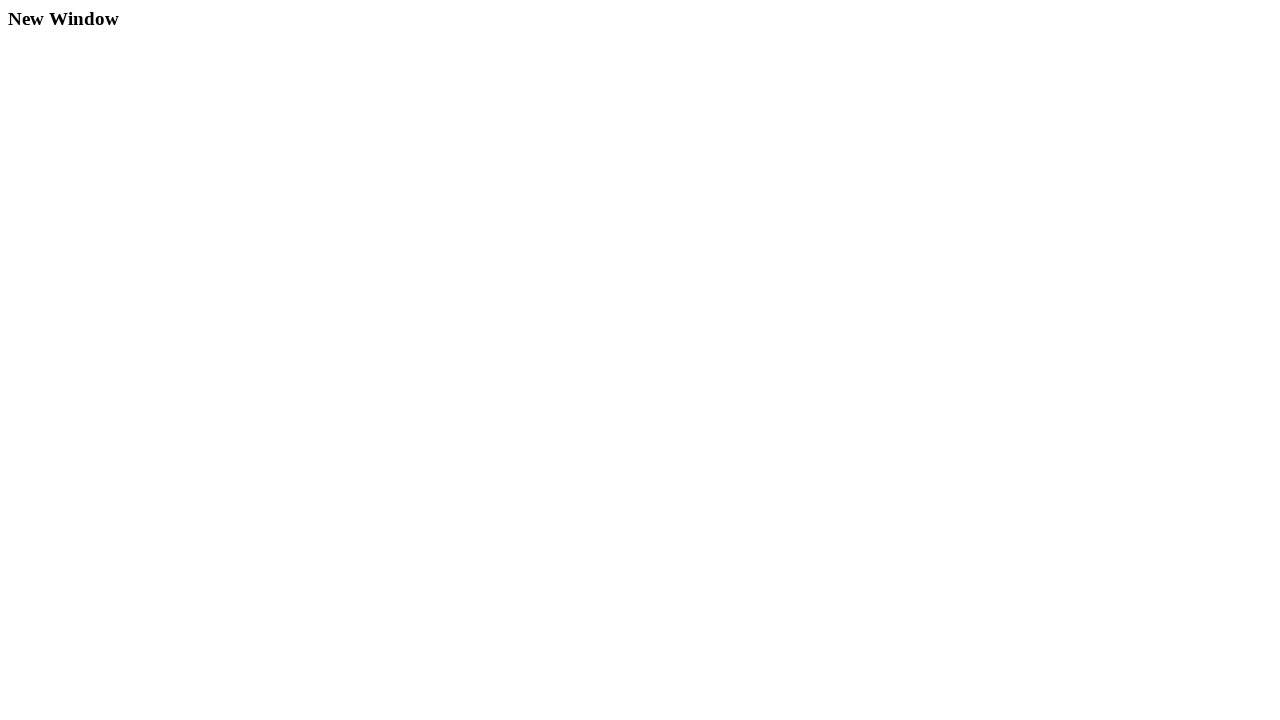

Verified new tab title is 'New Window'
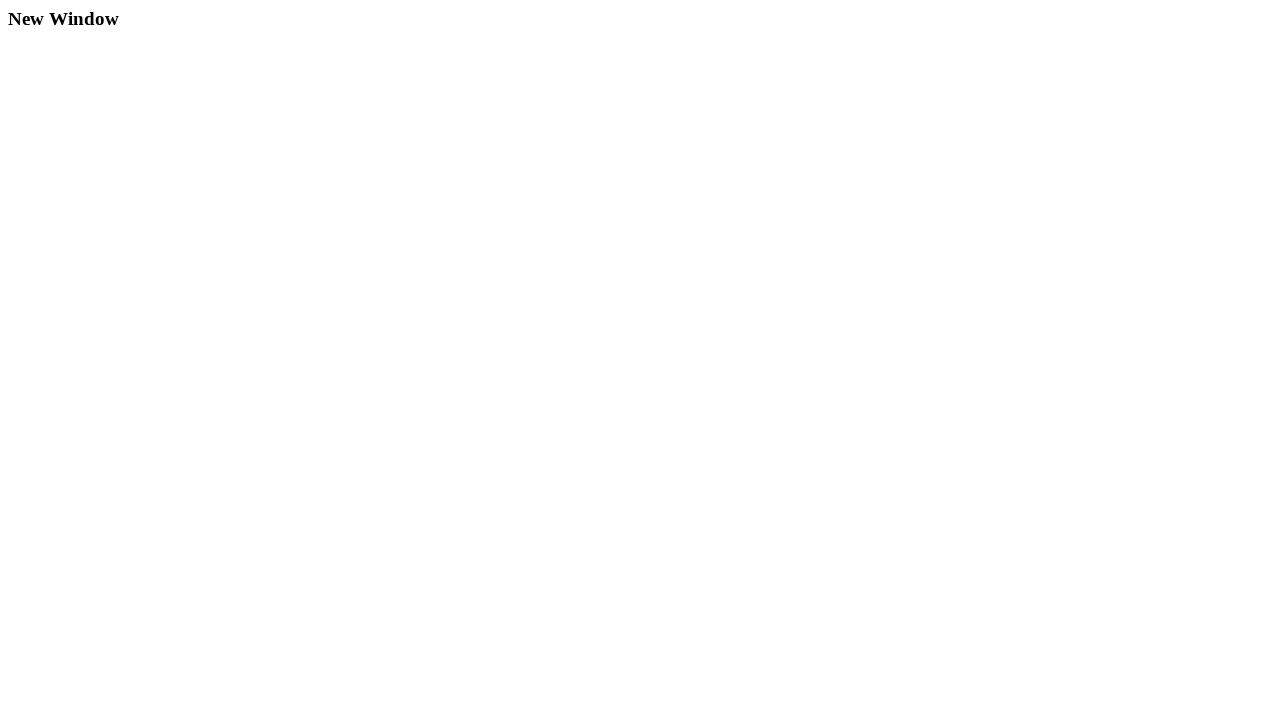

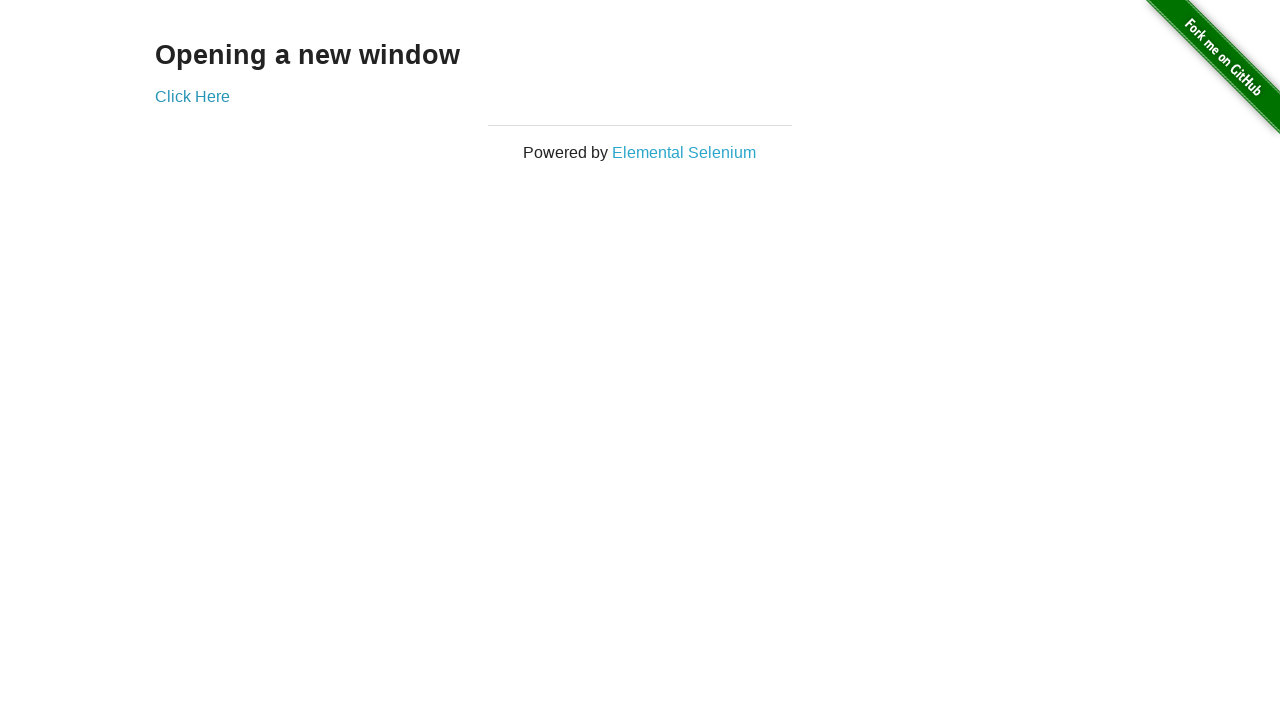